Fills a textarea field with multi-line text containing address information

Starting URL: https://www.softwaretestingmaterial.com/sample-webpage-to-automate/

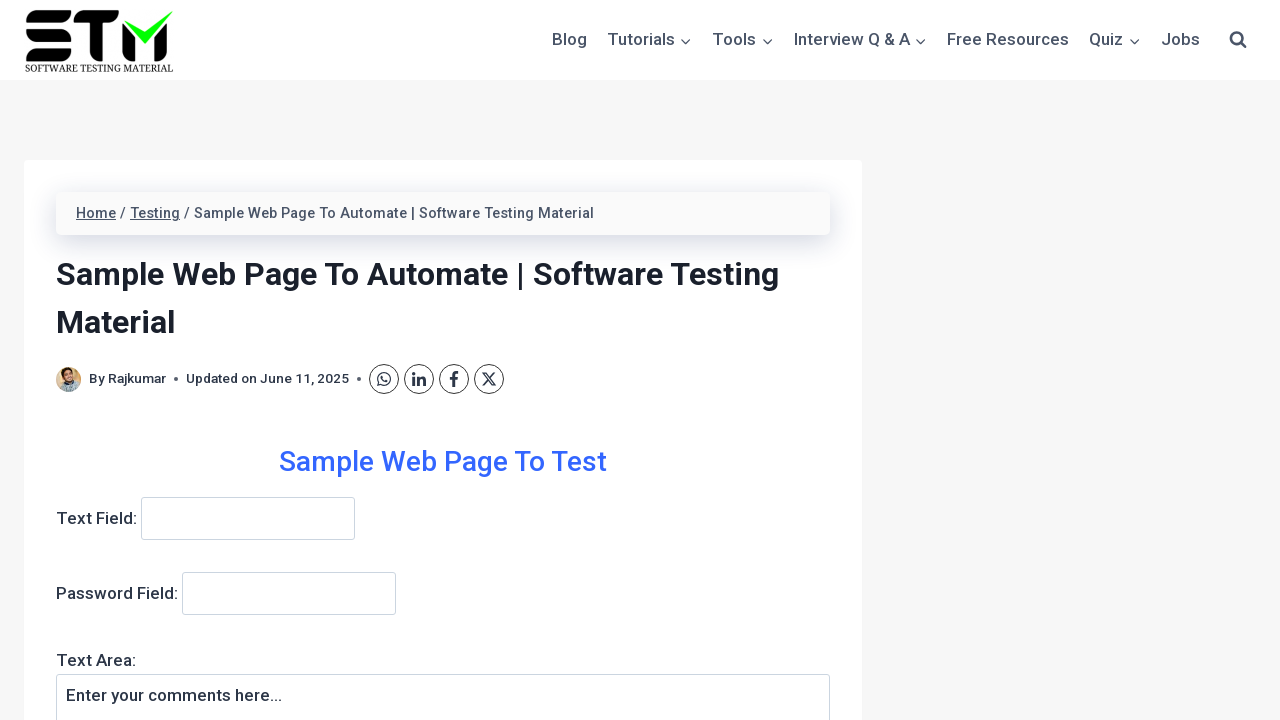

Filled textarea with multi-line address information (name, city, state) on textarea[name='comments']
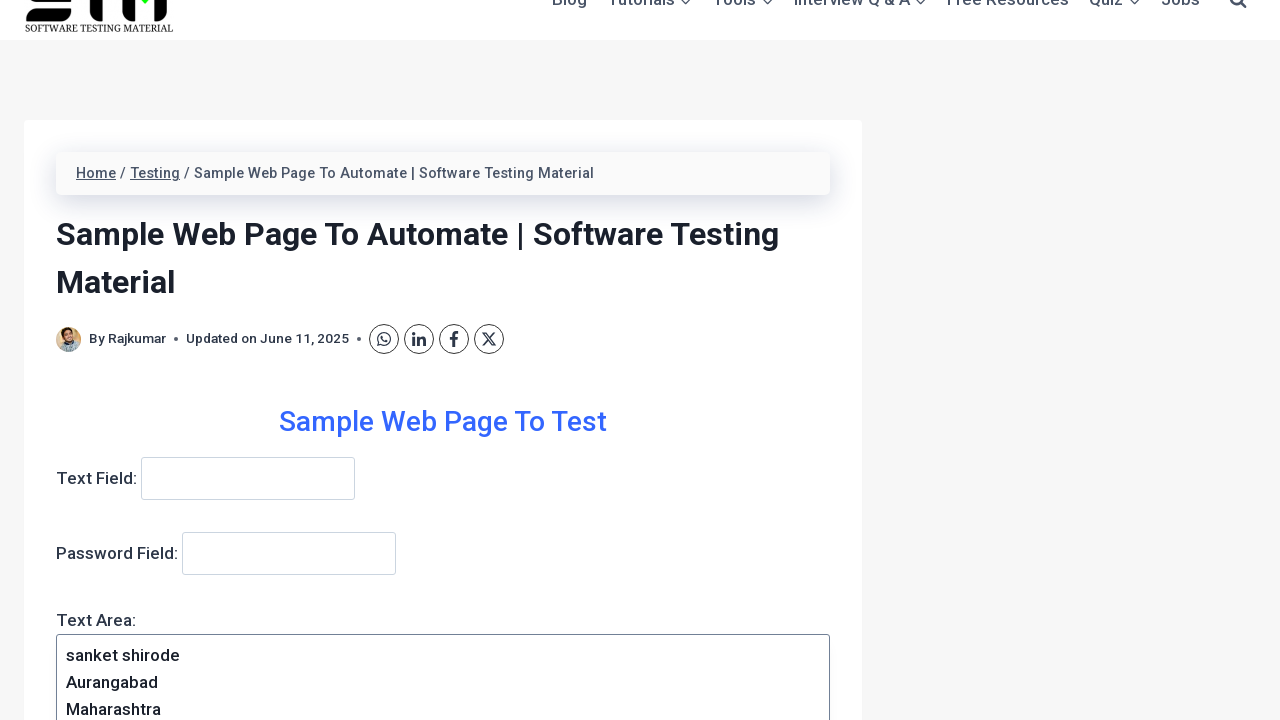

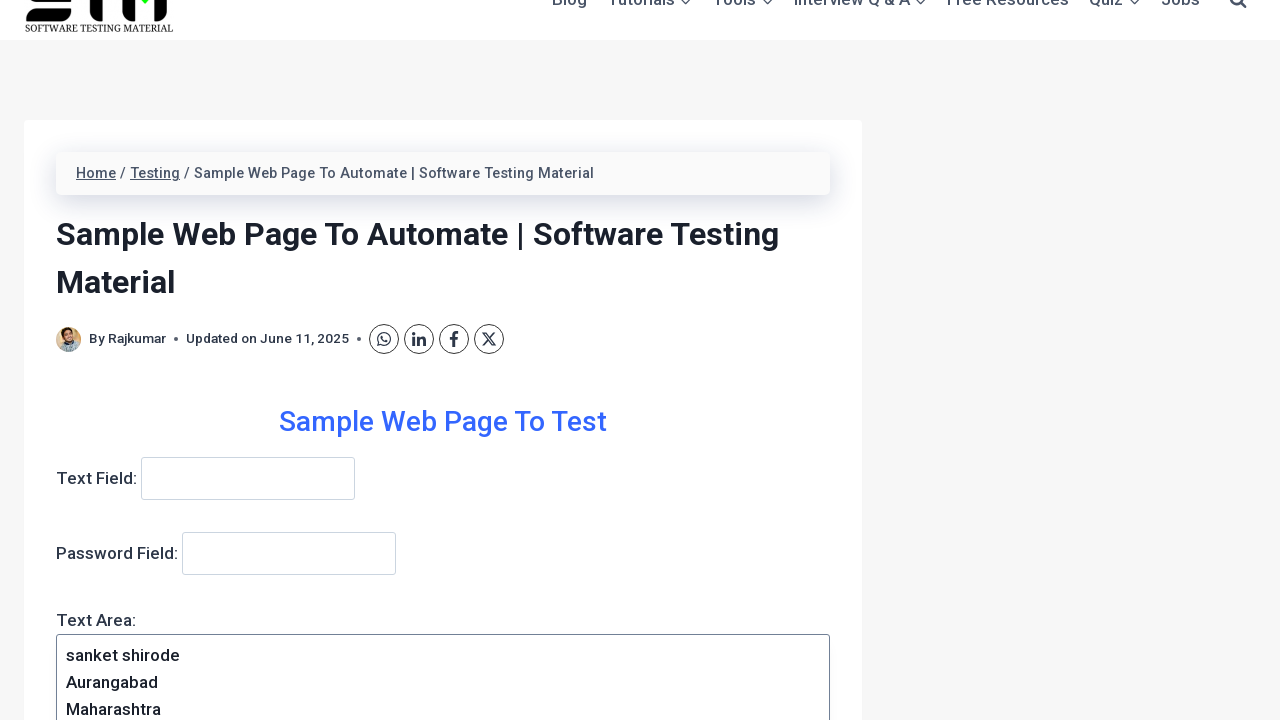